Opens the Rahul Shetty Academy homepage and retrieves basic page information (URL and title) to verify the page loaded correctly.

Starting URL: https://rahulshettyacademy.com/

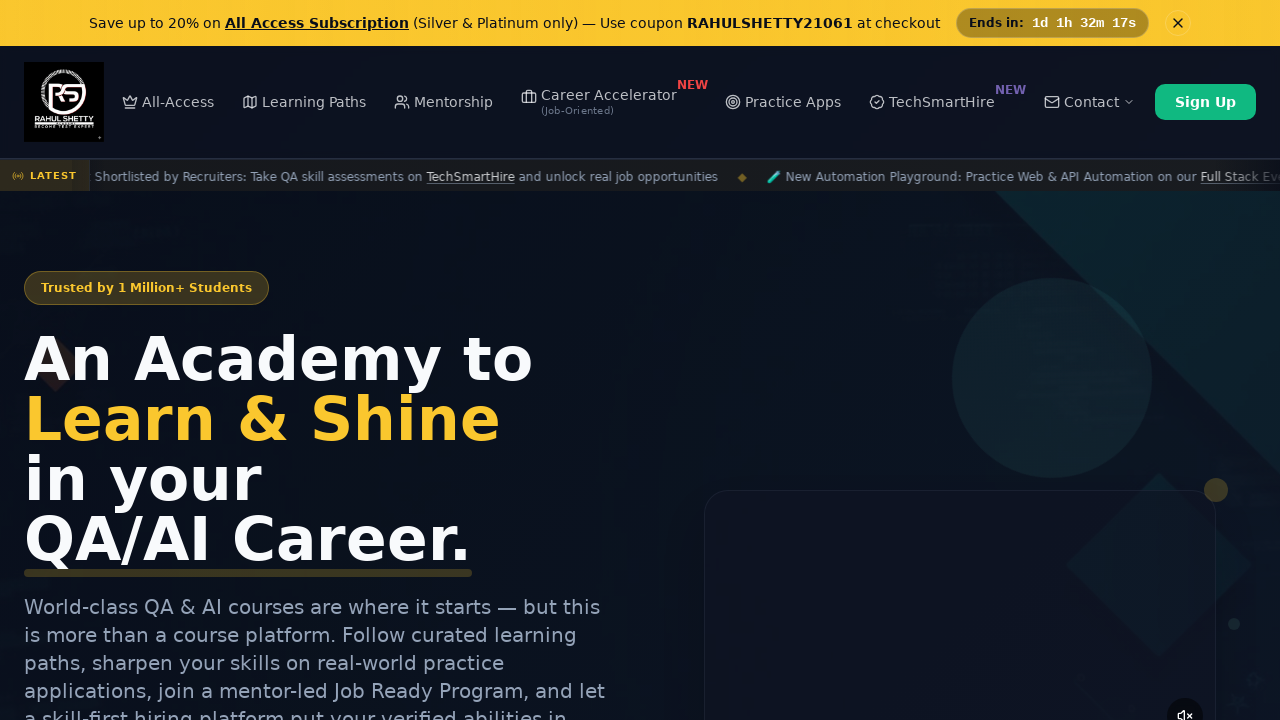

Retrieved current page URL
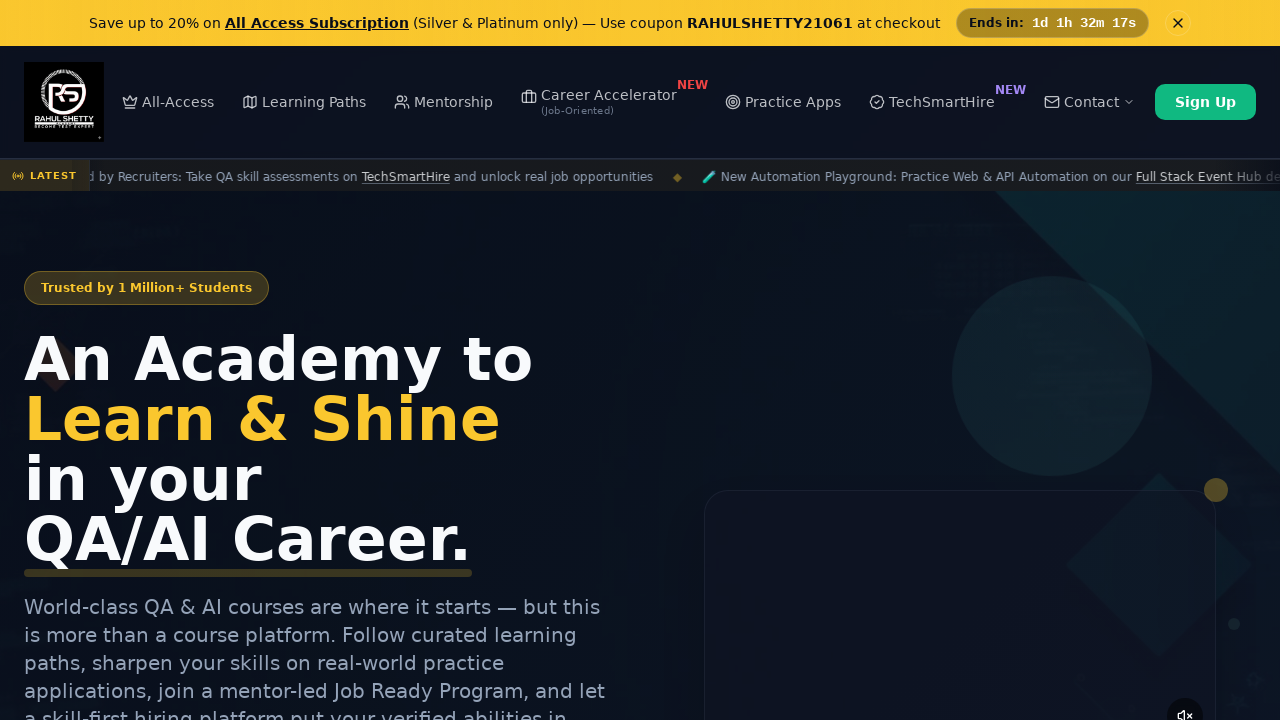

Retrieved page title
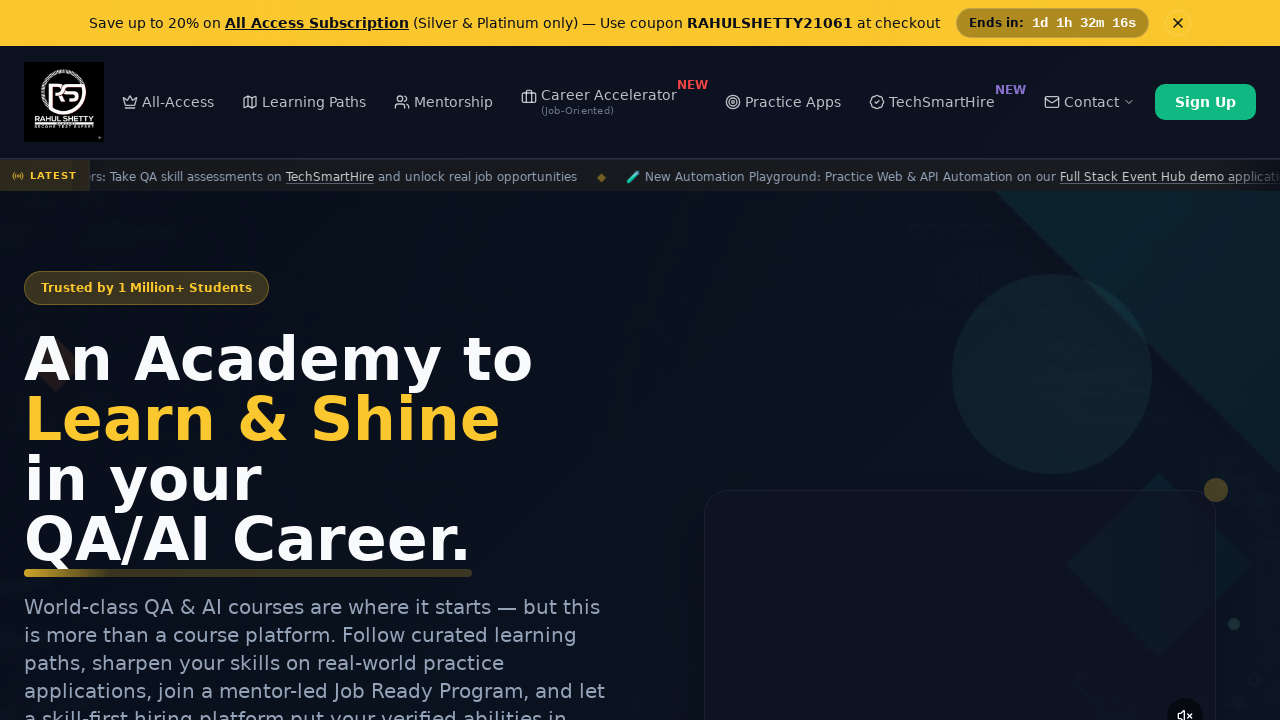

Waited for page DOM content to load completely
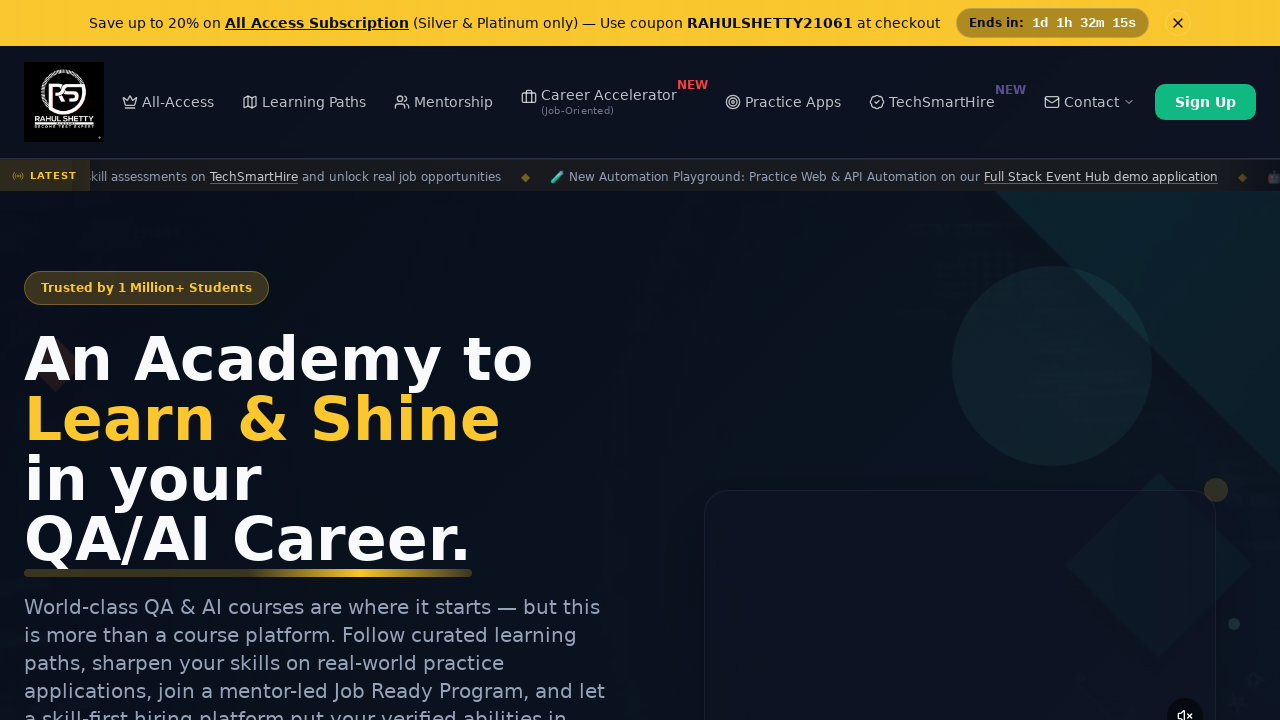

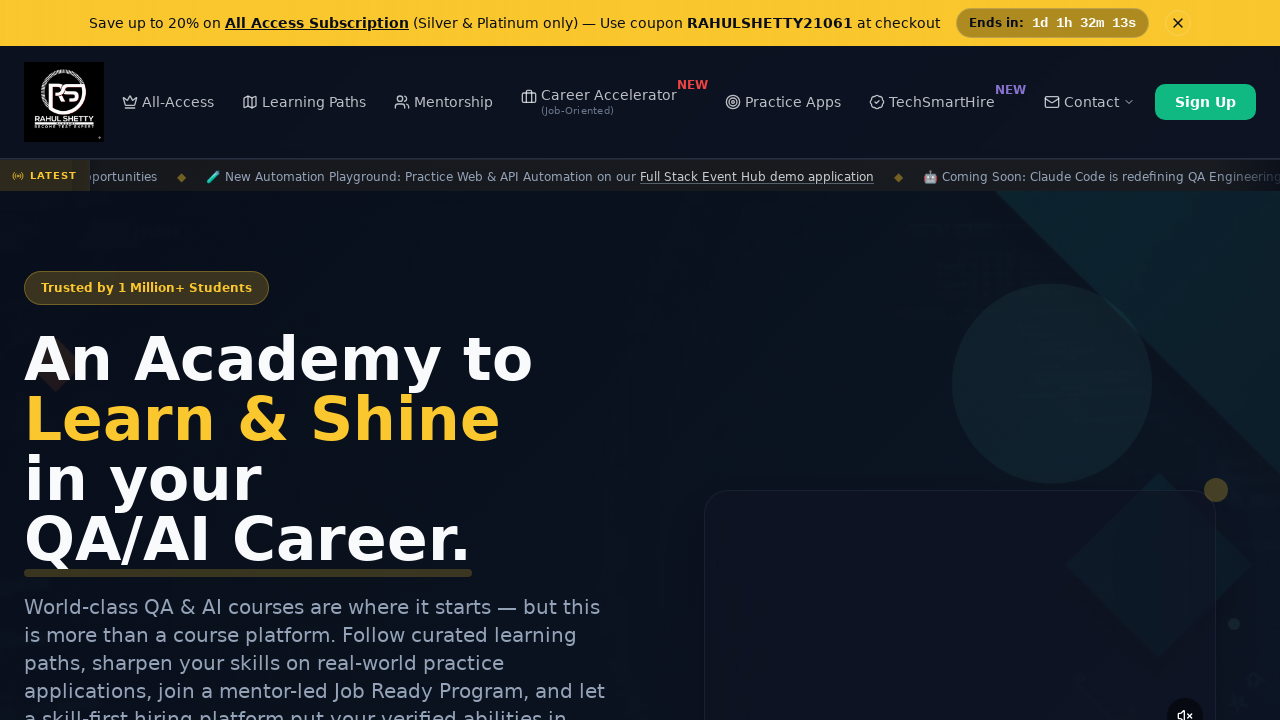